Tests that the sidebar doesn't improperly overlap with main content on tablet screens

Starting URL: https://www.demoblaze.com/index.html

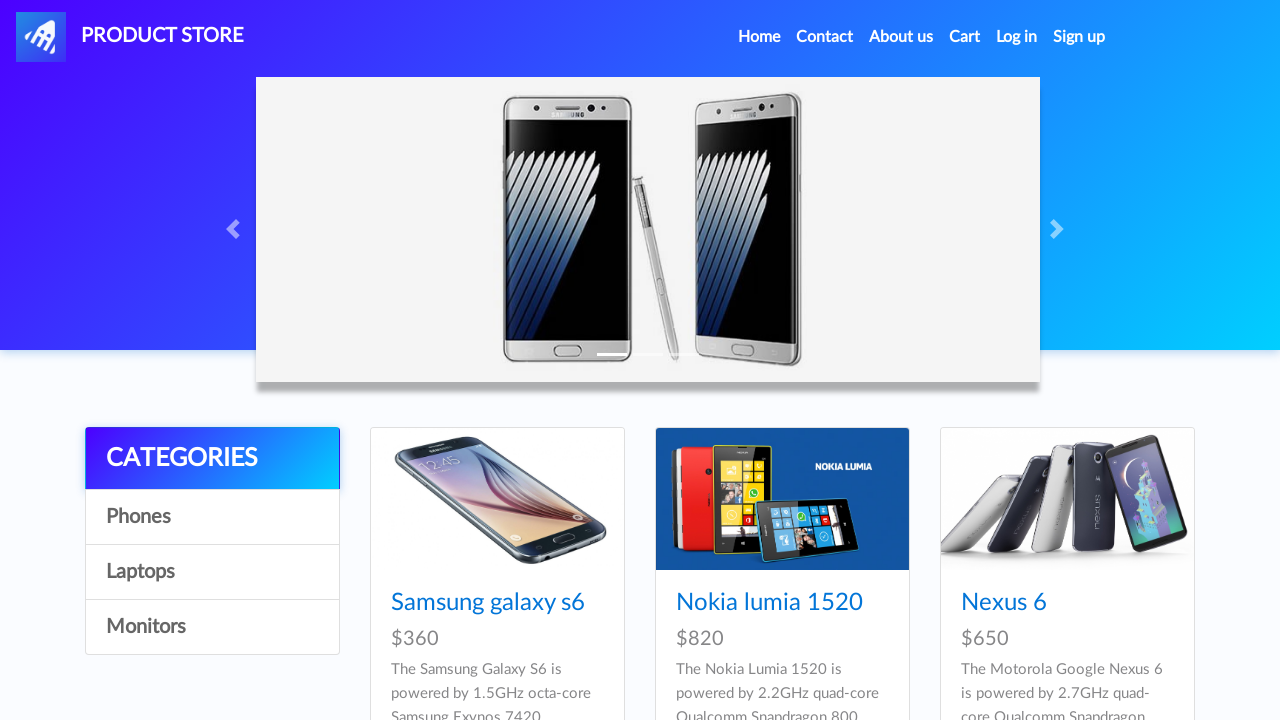

Set viewport to tablet size (1024x768)
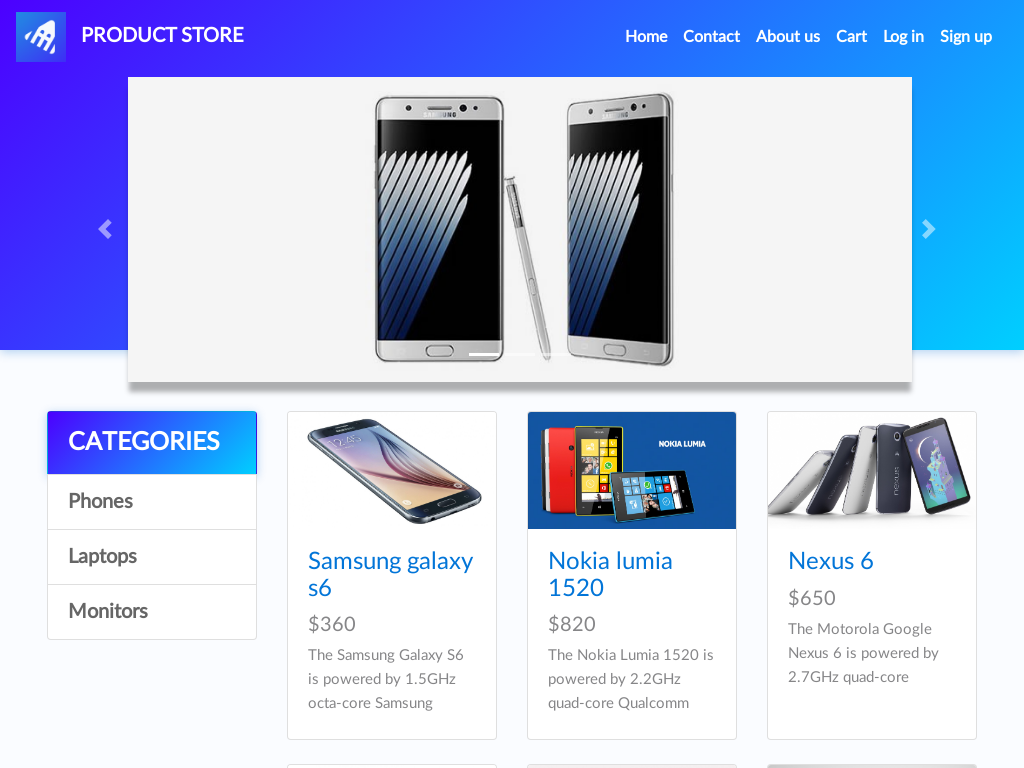

Sidebar categories loaded and visible
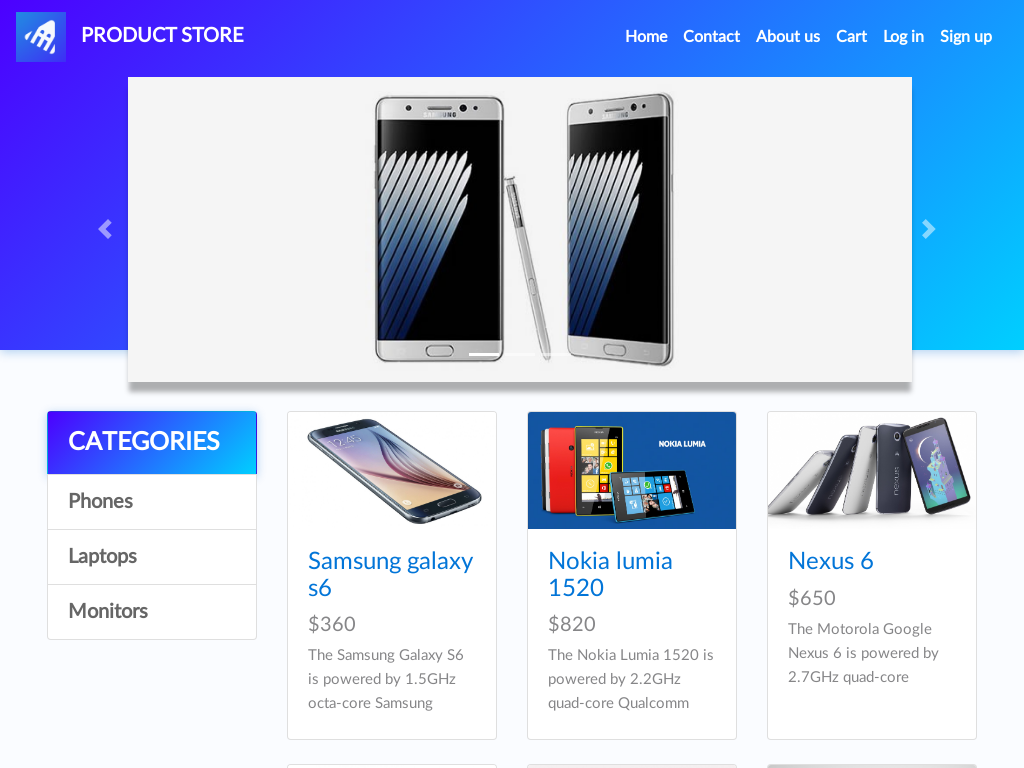

Main content area loaded and visible
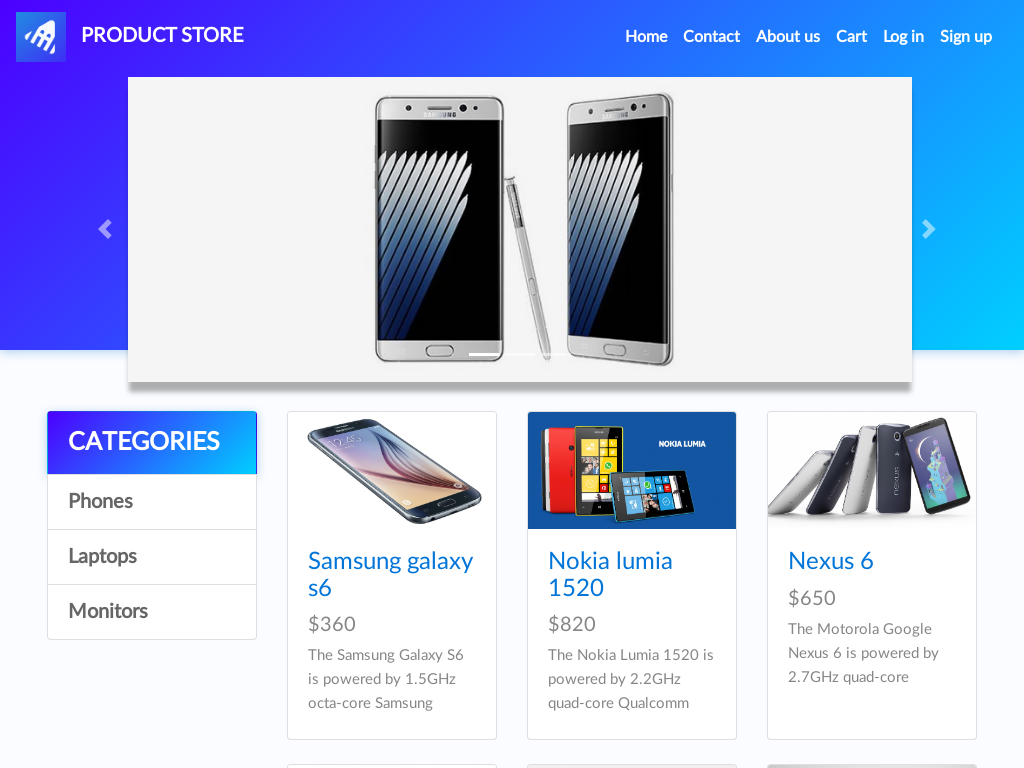

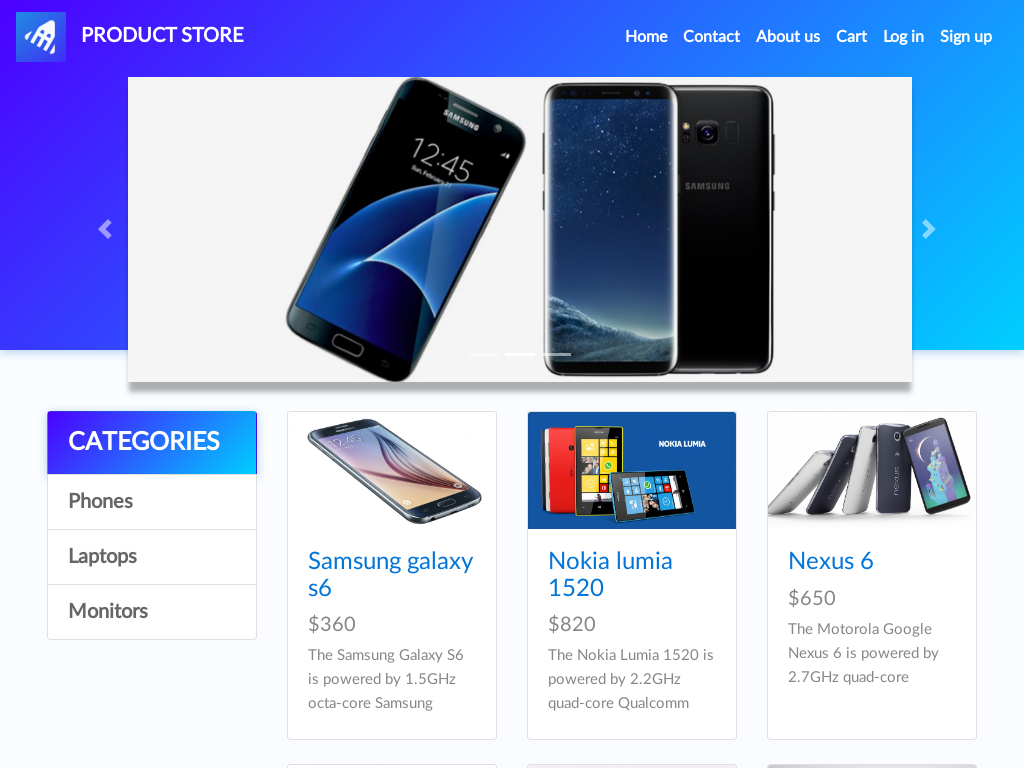